Navigates to Walmart's homepage and verifies the page title

Starting URL: https://www.walmart.com/

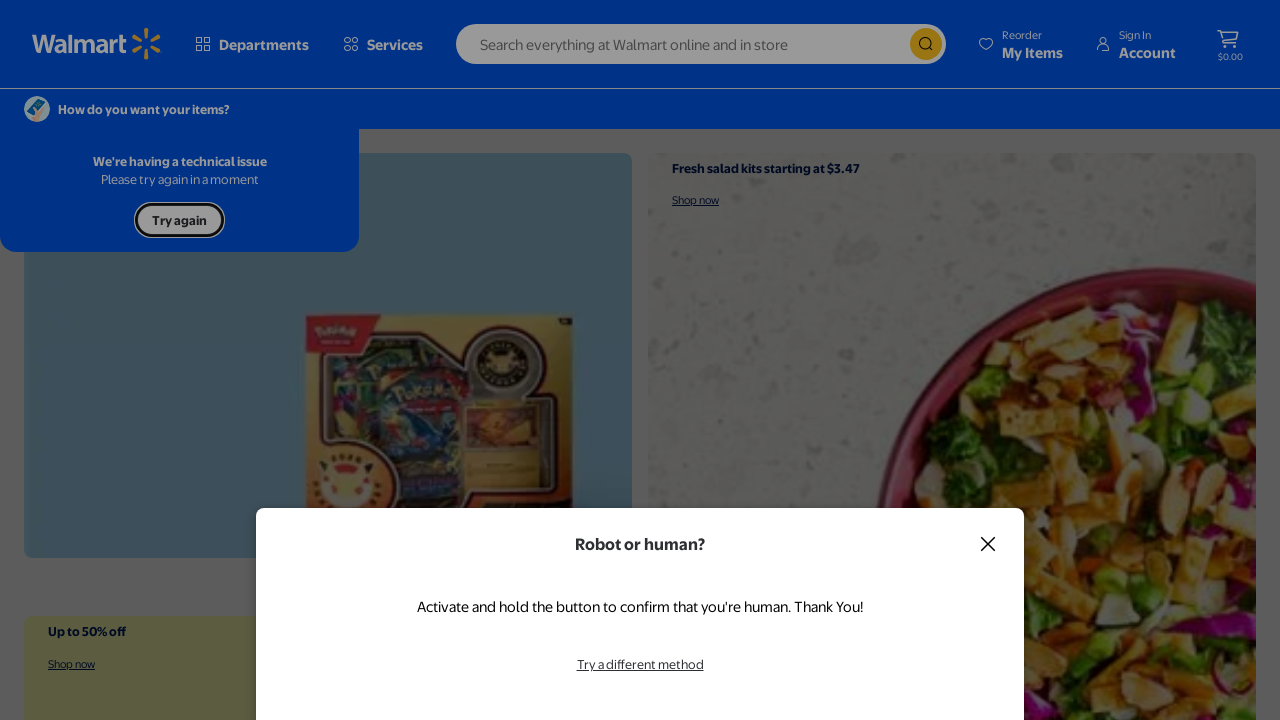

Navigated to Walmart homepage
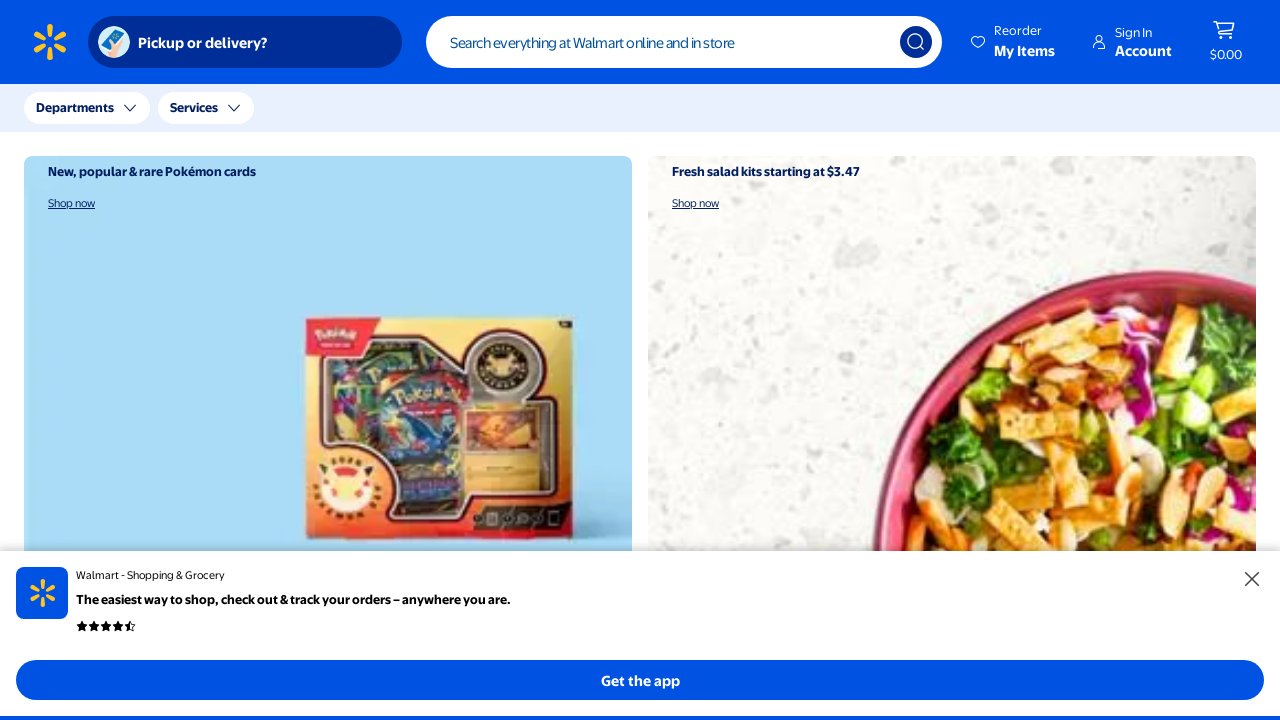

Verified that page title contains 'Walmart'
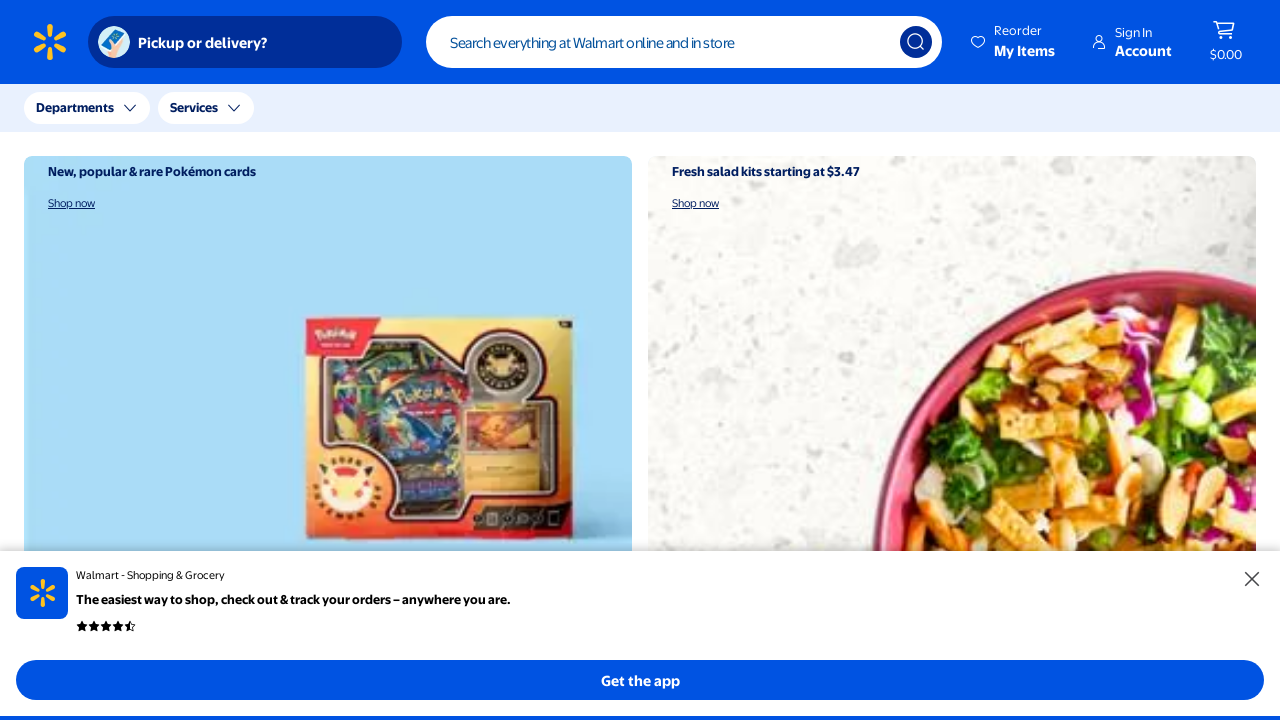

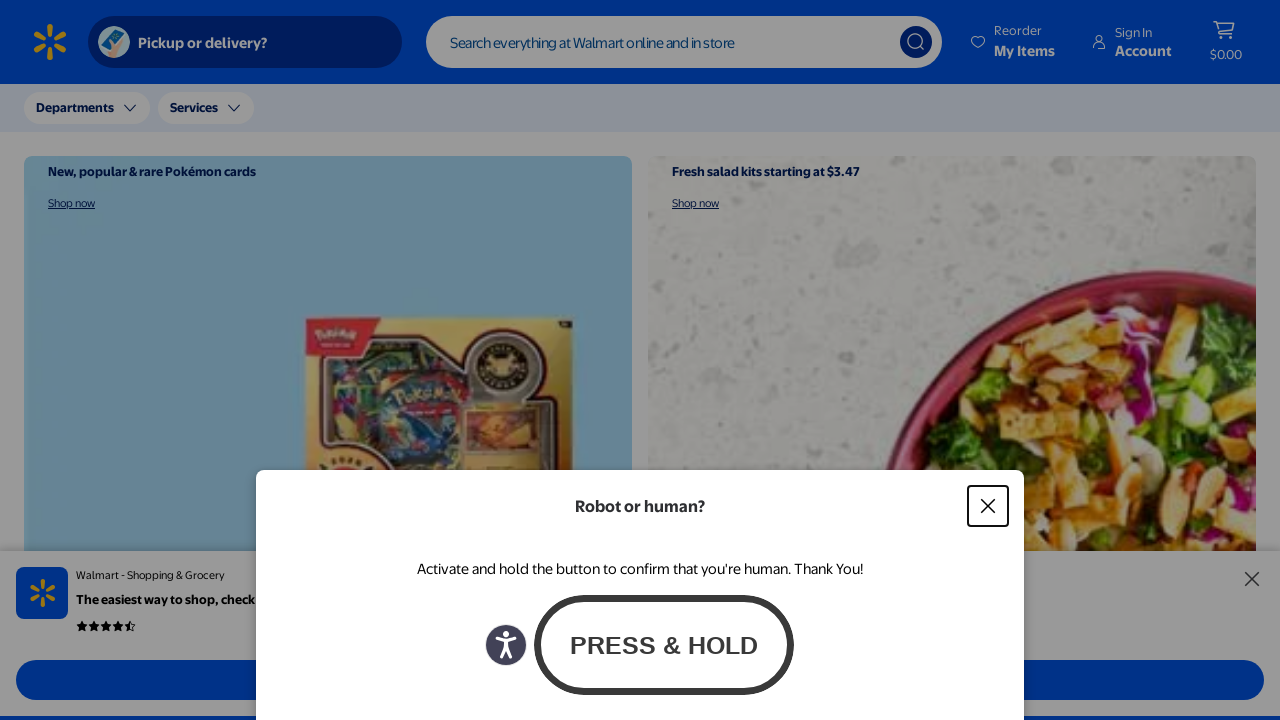